Tests JavaScript confirm alert handling by navigating to the confirm alert section, triggering a confirm dialog, and accepting it.

Starting URL: https://demo.automationtesting.in/Alerts.html

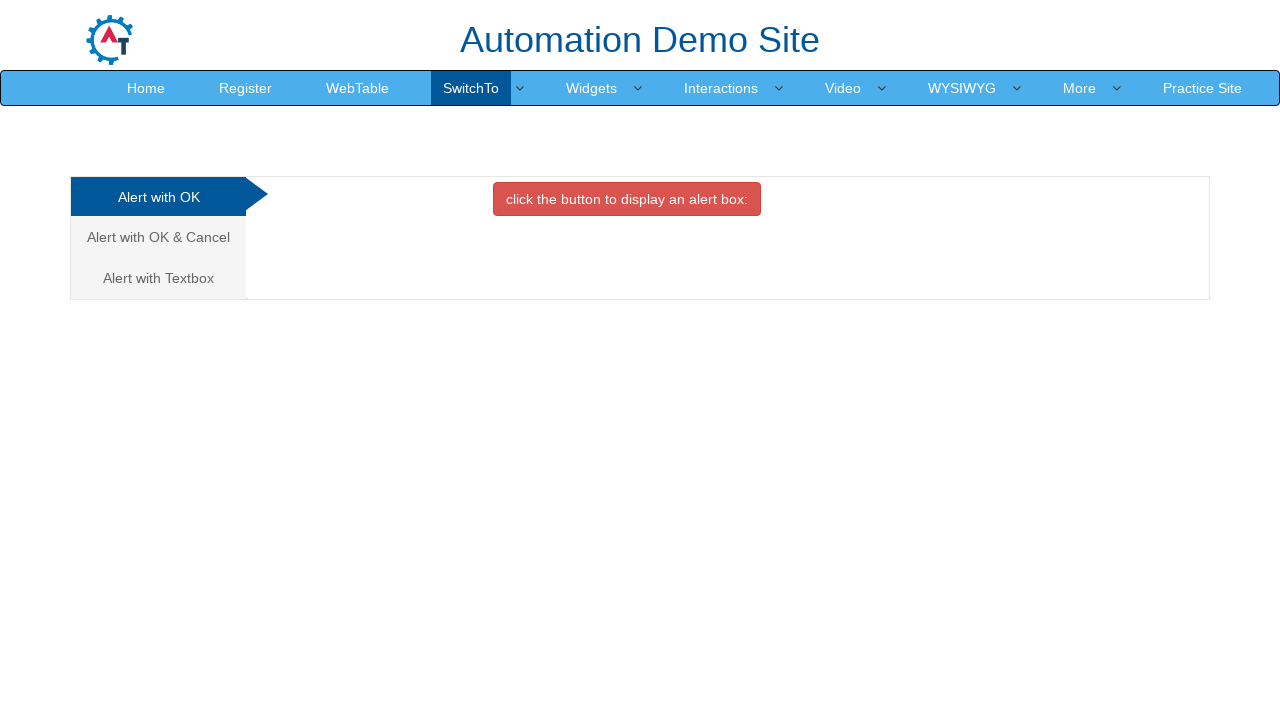

Set up dialog handler to accept confirm dialogs
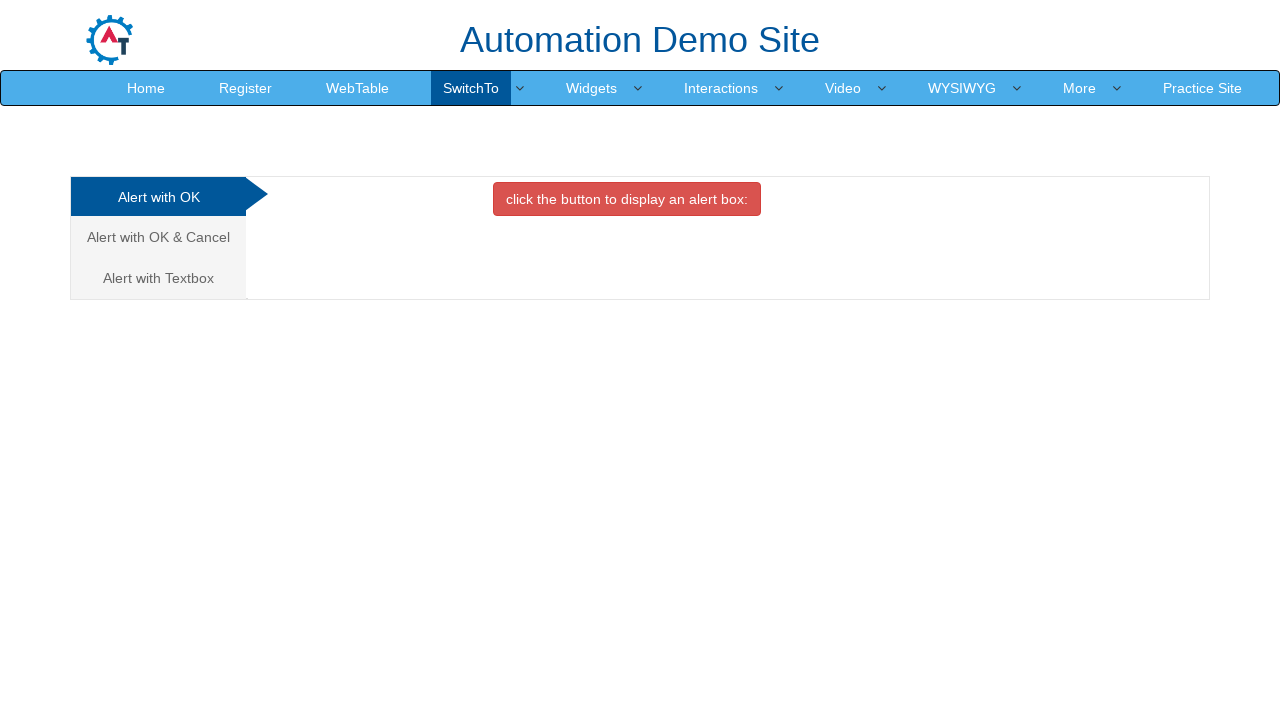

Clicked on the 'Alert with OK & Cancel' tab at (158, 237) on (//a[@class='analystic'])[2]
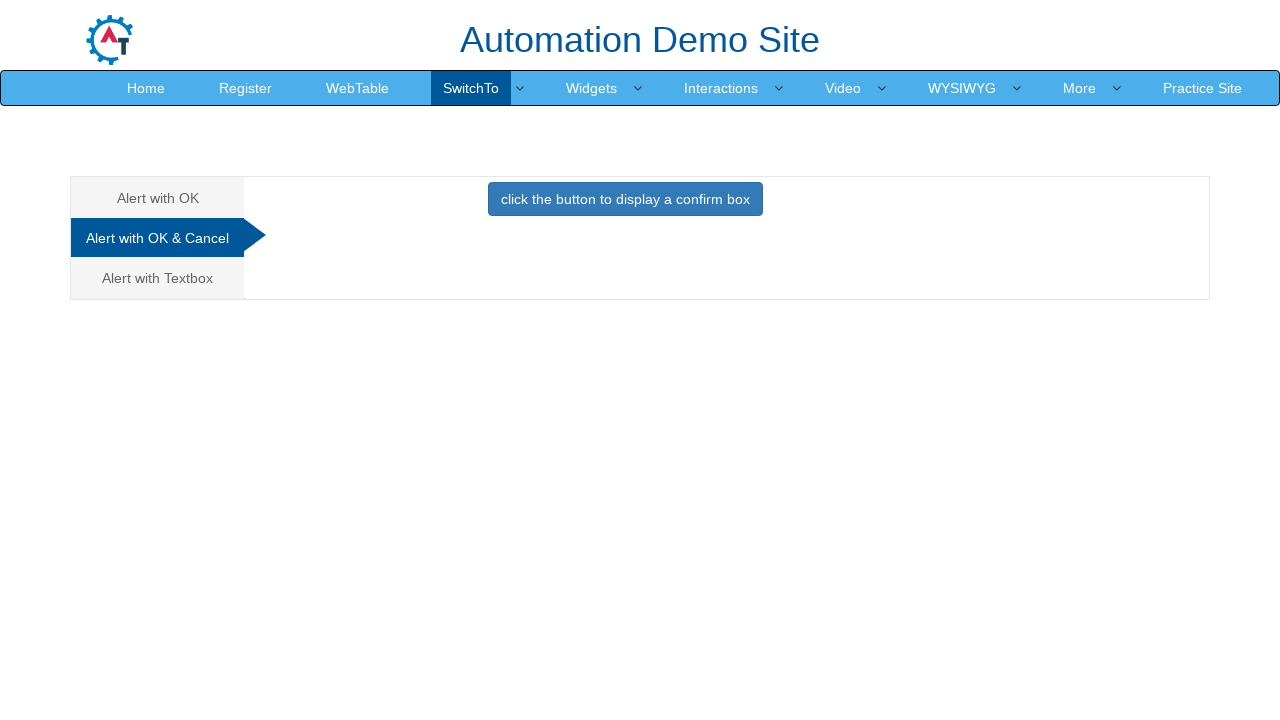

Waited 500ms for tab content to be ready
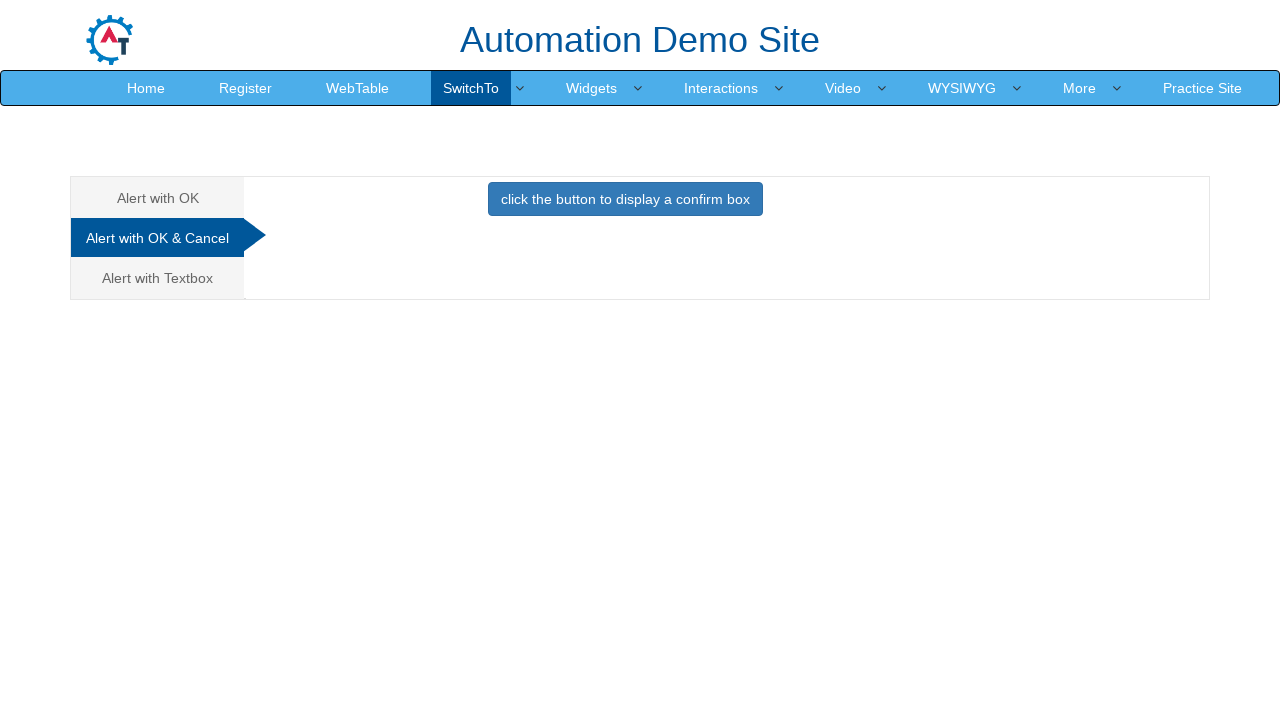

Clicked button to trigger confirm dialog at (625, 199) on button[onclick='confirmbox()']
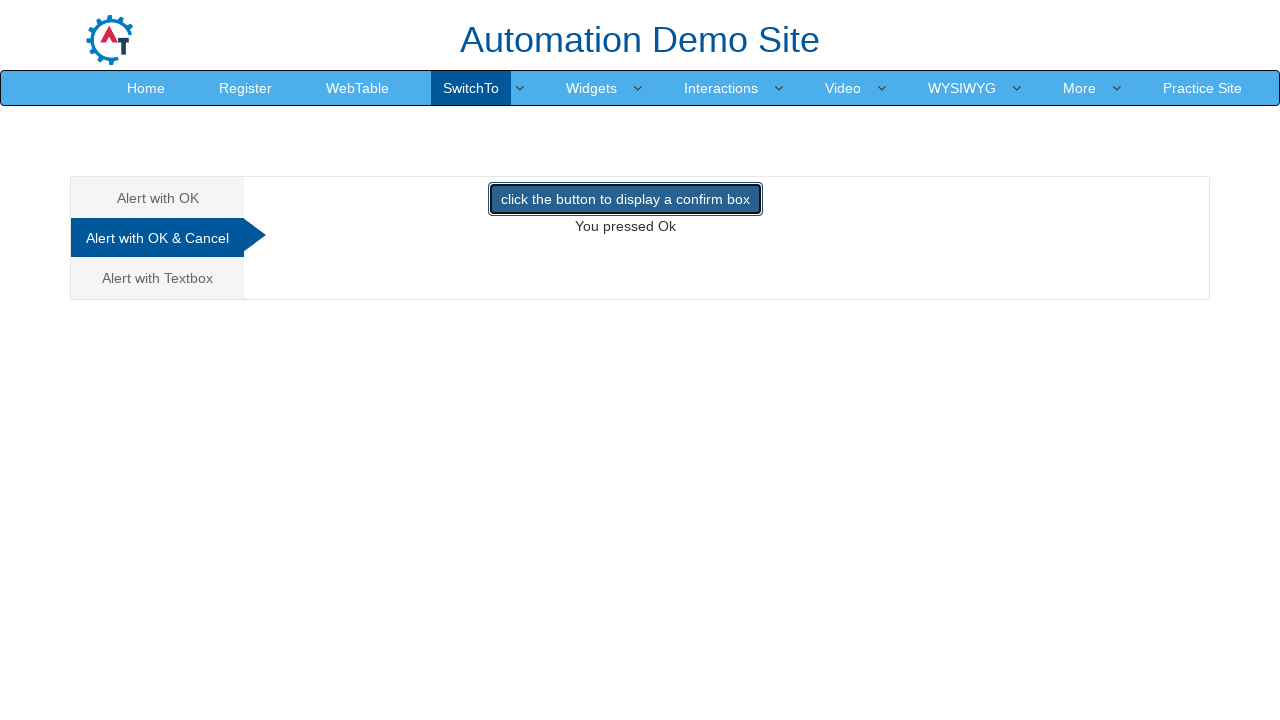

Waited 500ms for confirm dialog to be handled and accepted
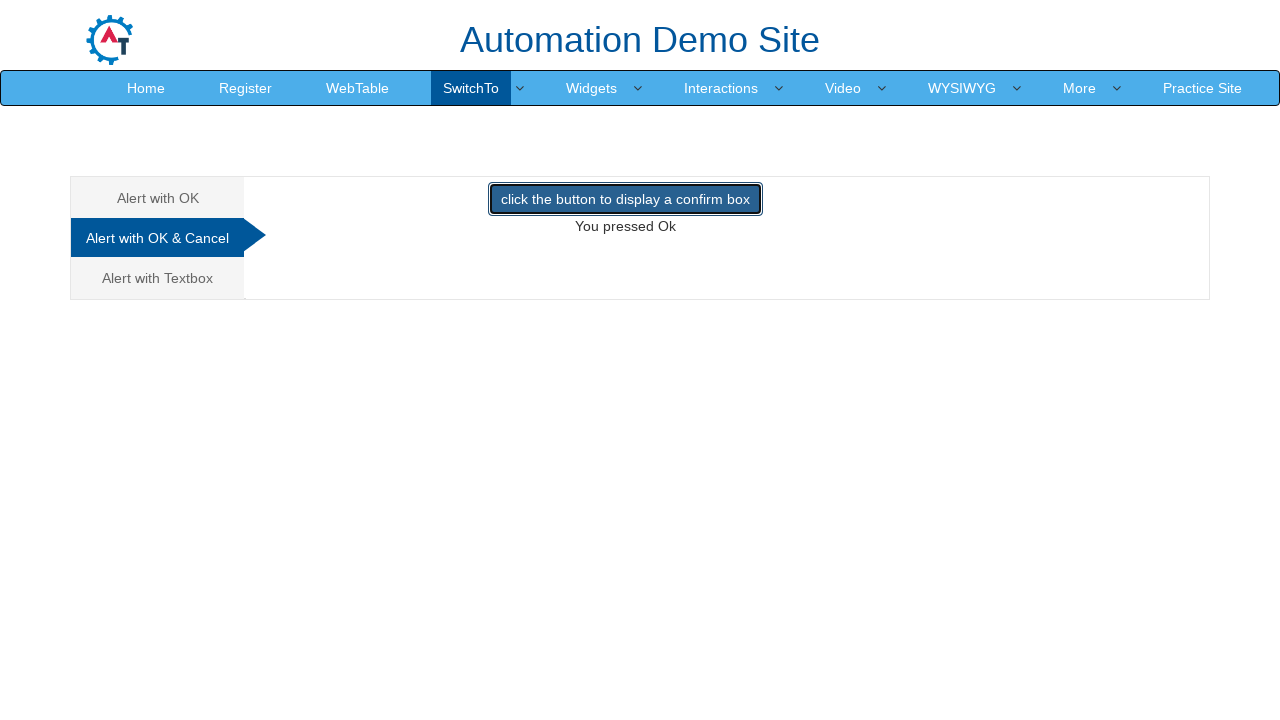

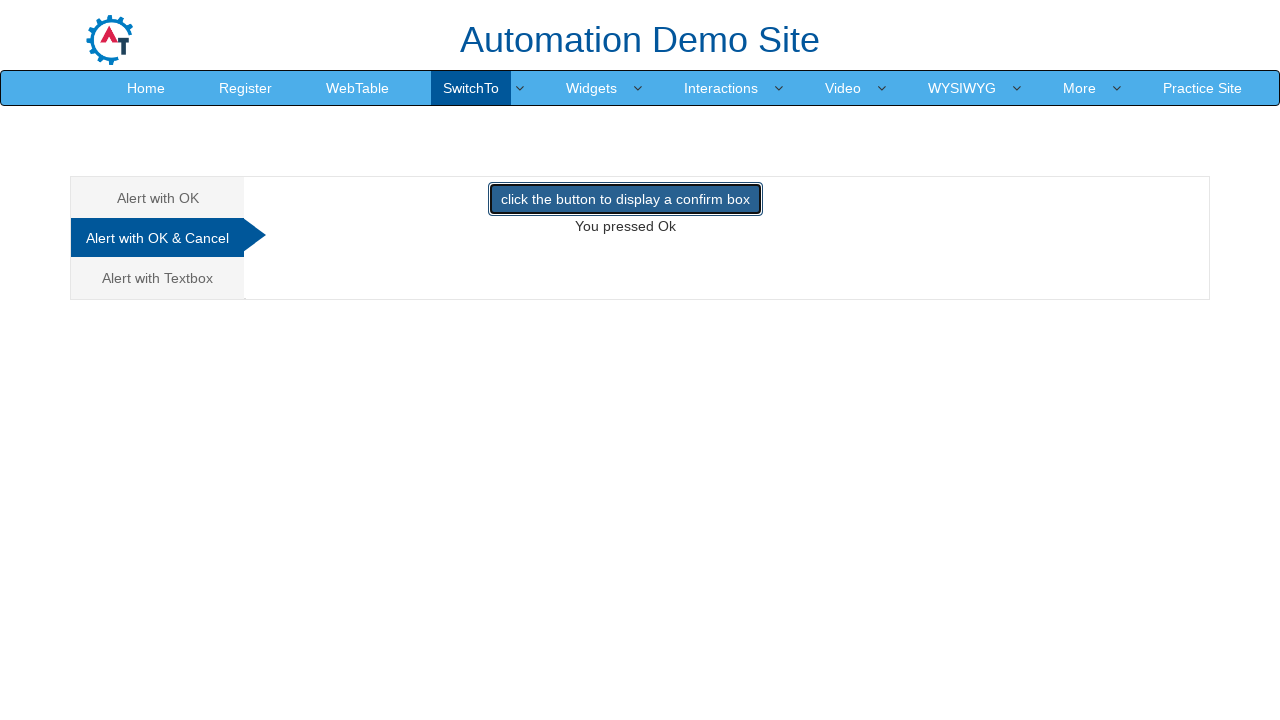